Navigates through a demo site by clicking on practice buttons, selecting a form demo, filling a text field, and clicking a show message button

Starting URL: http://syntaxprojects.com/index.php

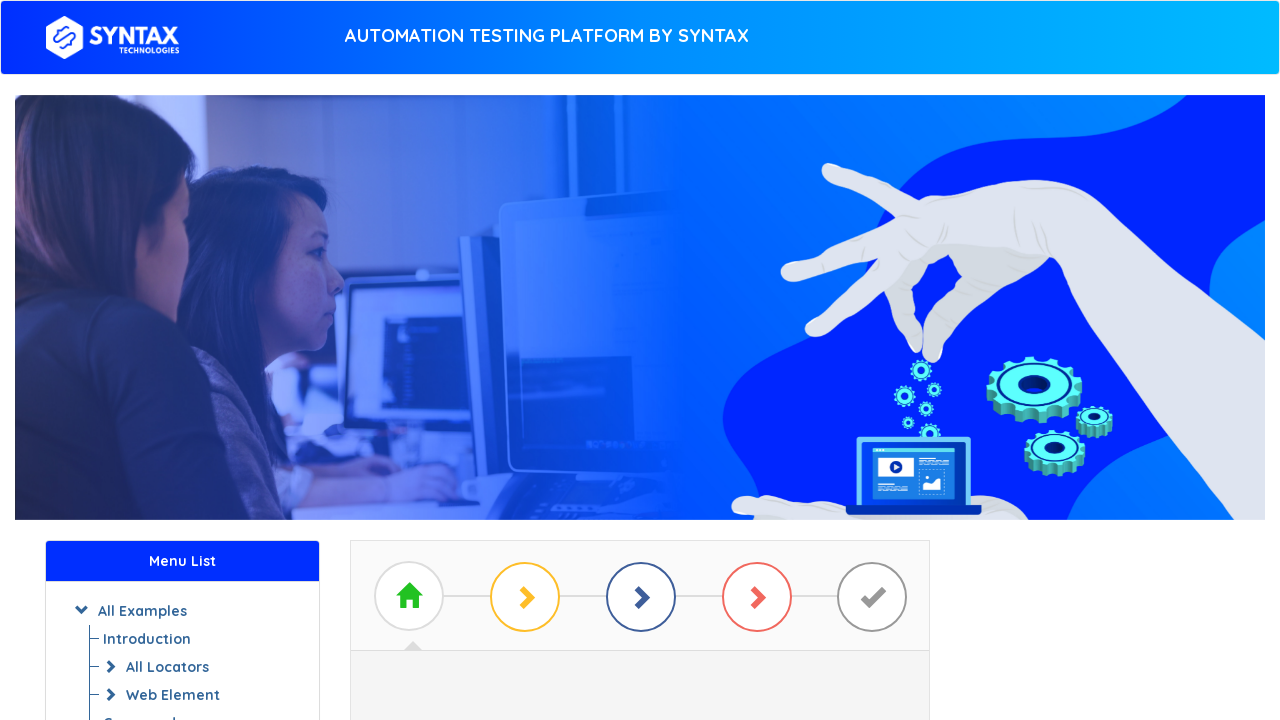

Clicked 'Start Practising' button to access practice demos at (640, 372) on a#btn_basic_example
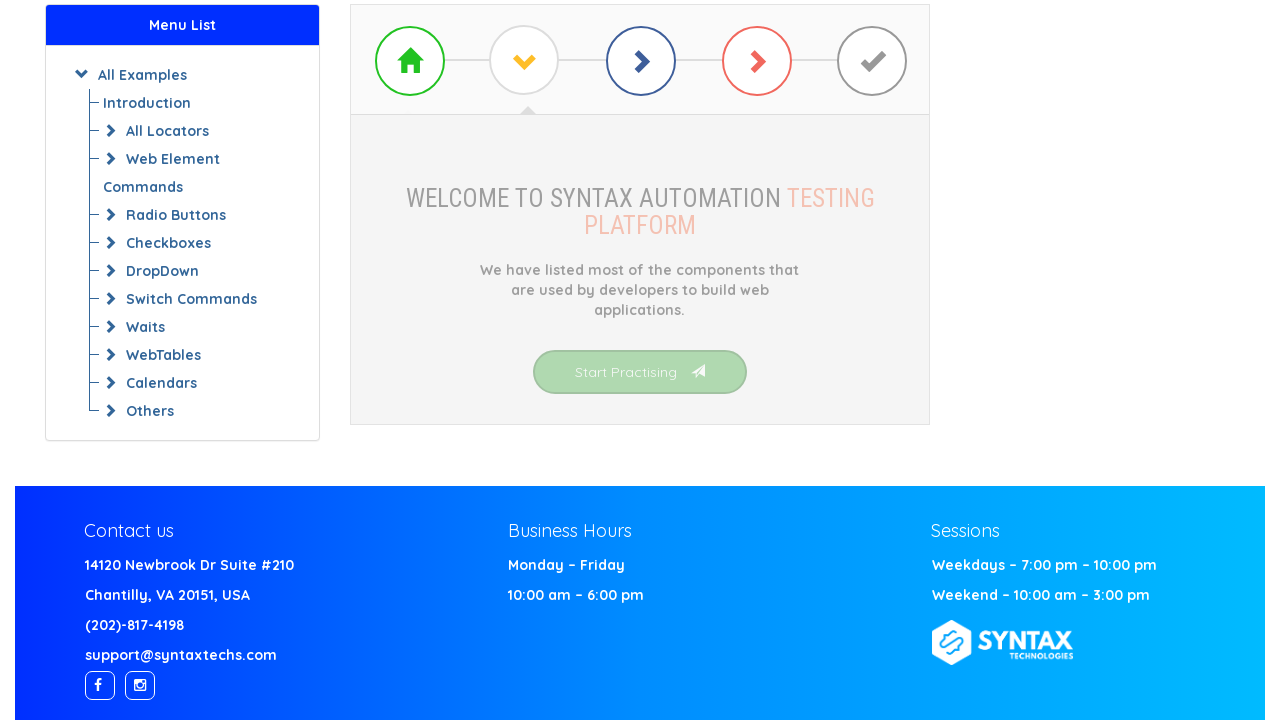

Clicked Simple Form Demo link at (640, 373) on xpath=//a[text()='Check Box Demo']/preceding-sibling::a
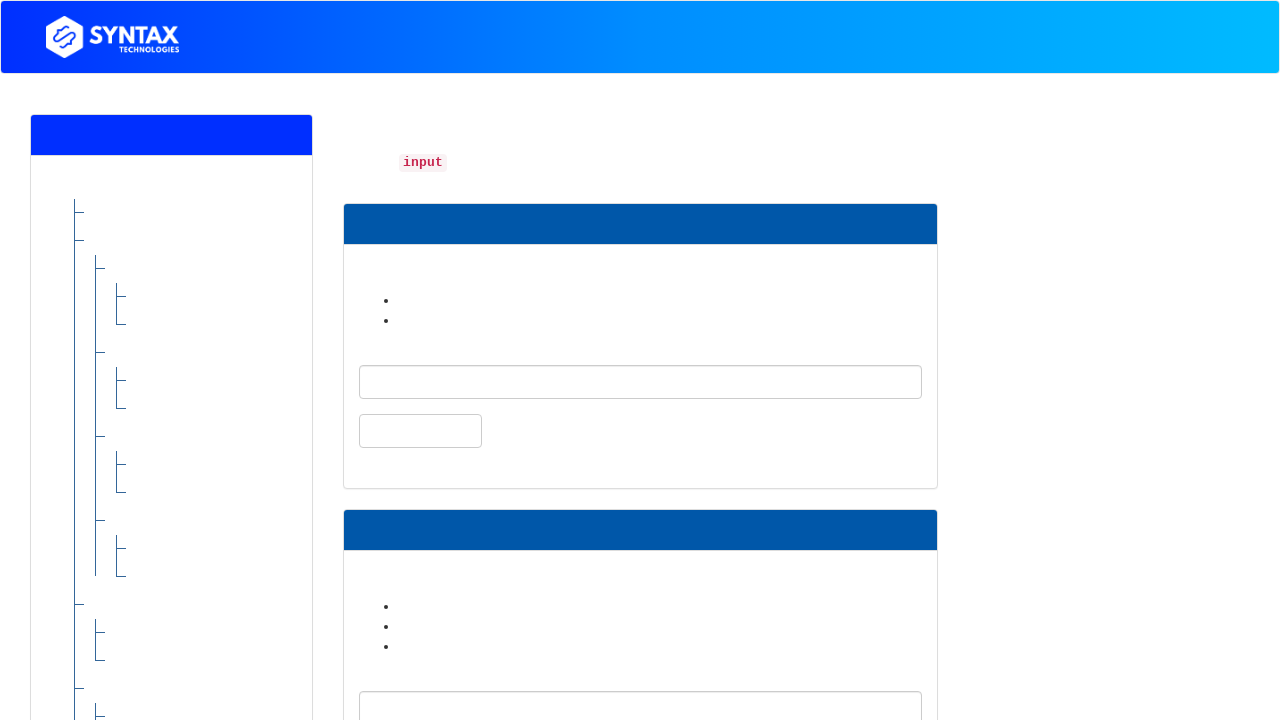

Filled text field with 'Test message 123' on input[placeholder^='Please']
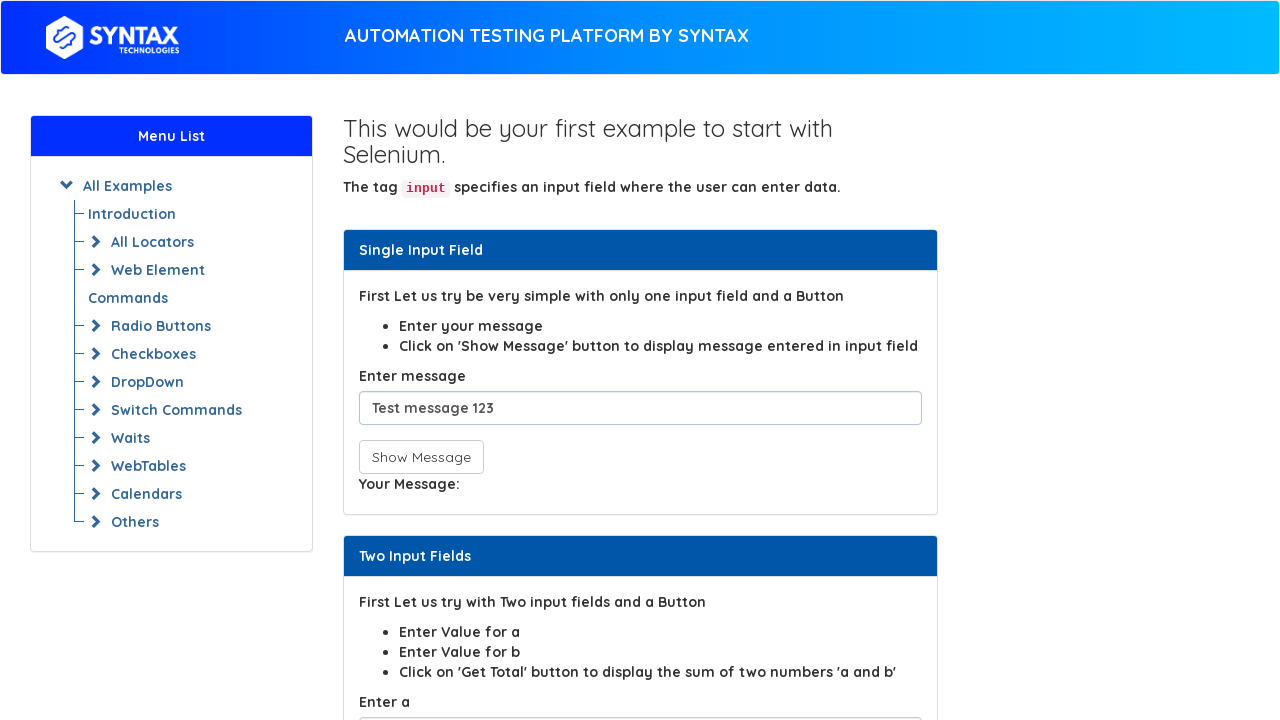

Clicked 'Show Message' button to display the entered message at (421, 457) on button[onclick*='show']
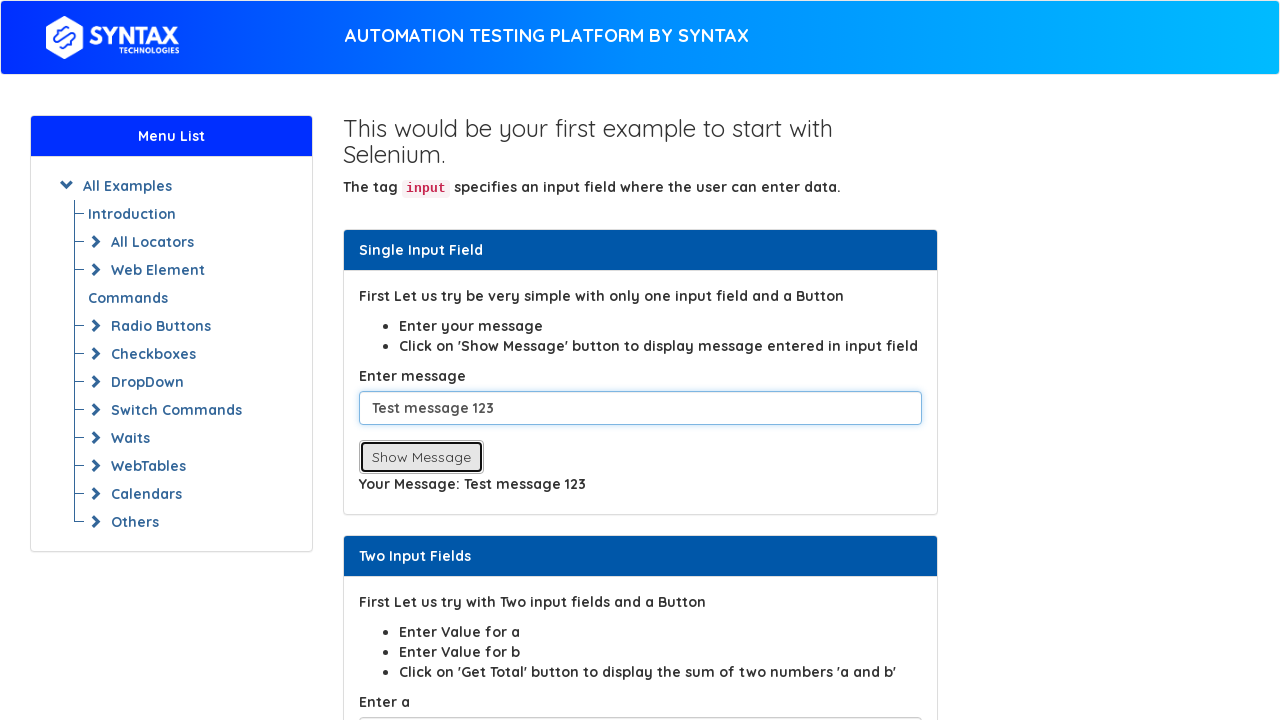

Waited 1 second for message to be displayed
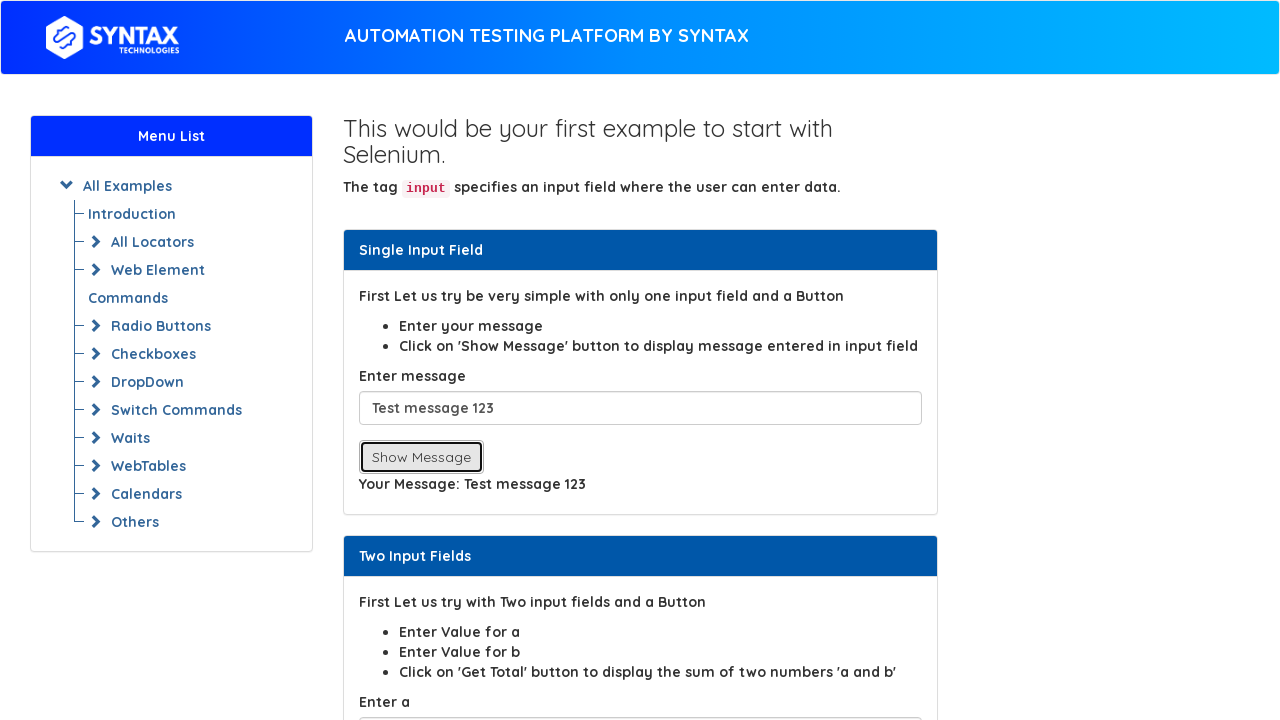

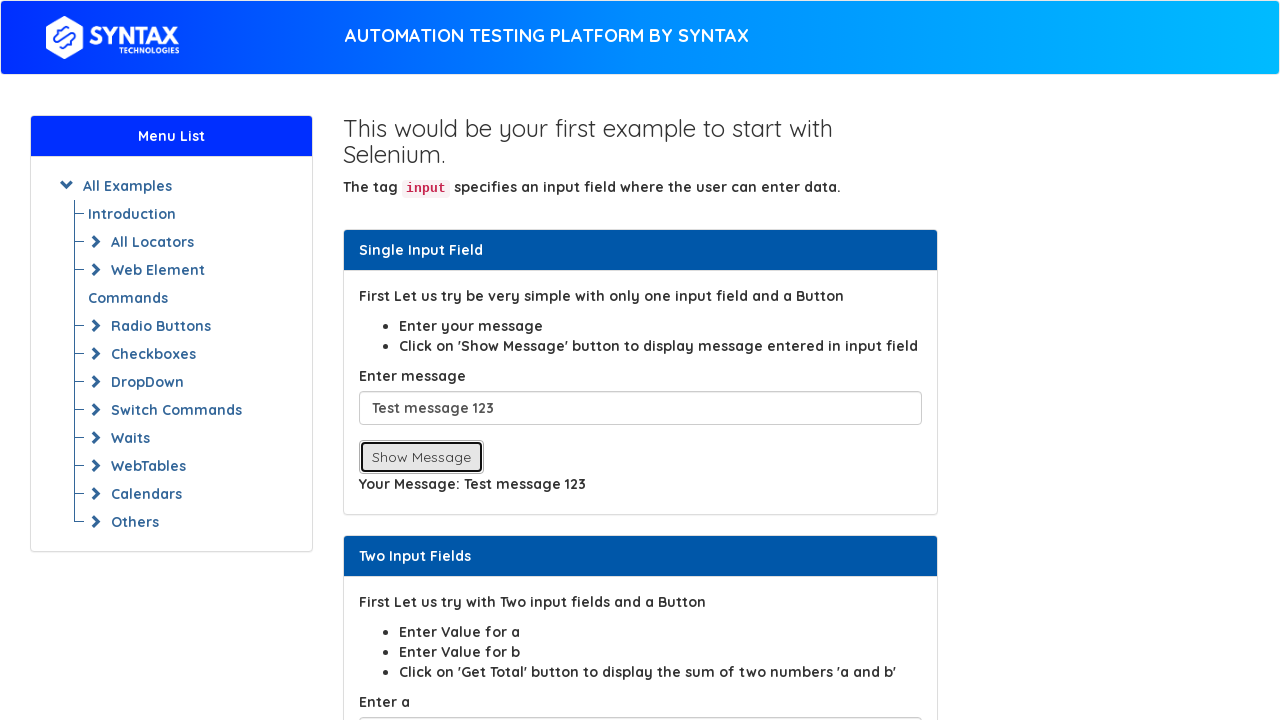